Tests adding multiple laptop products to cart on an e-commerce demo site, navigating through categories and handling confirmation alerts

Starting URL: https://www.demoblaze.com/index.html

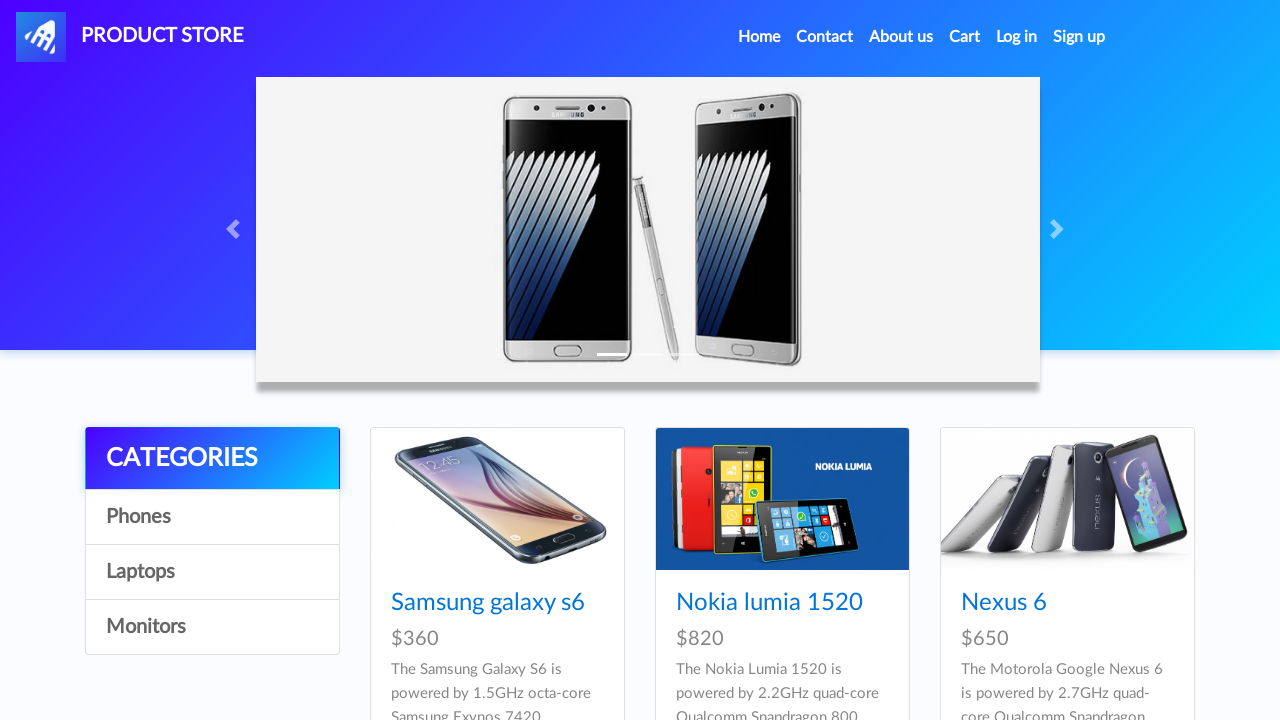

Clicked on Laptop category at (212, 572) on text=Laptop
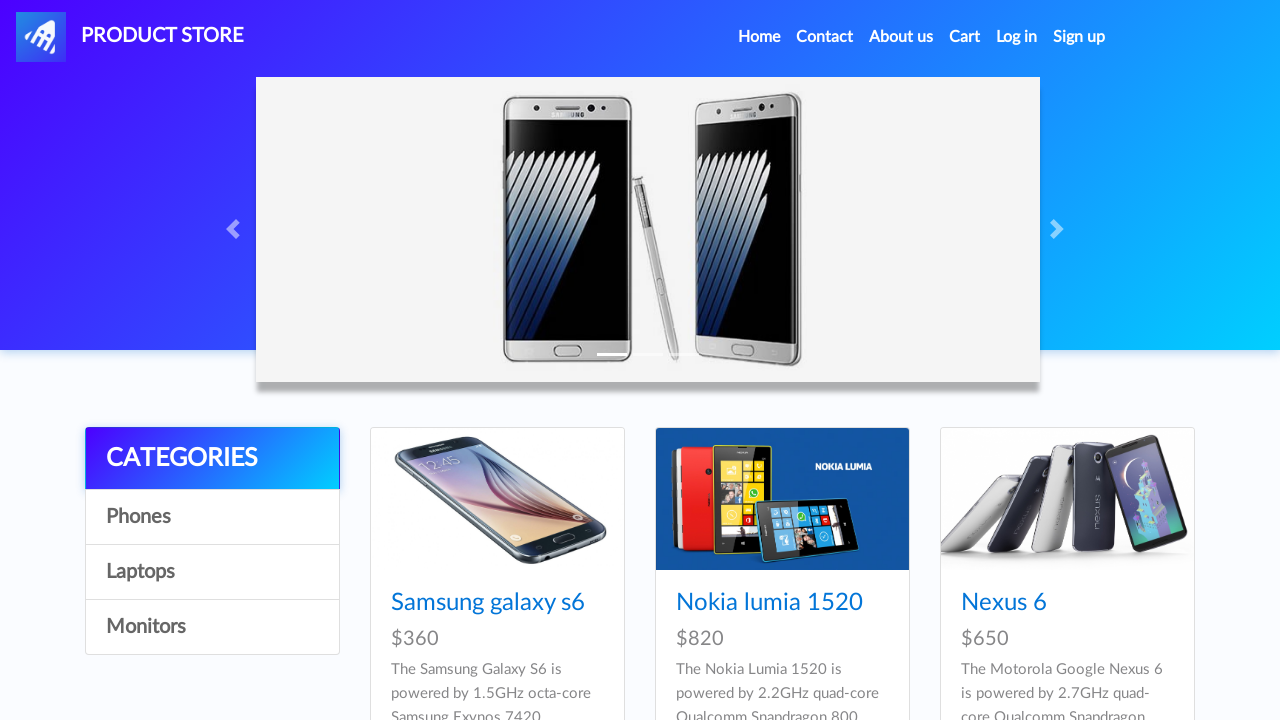

Clicked on Sony vaio i5 product at (454, 603) on text=Sony vaio i5
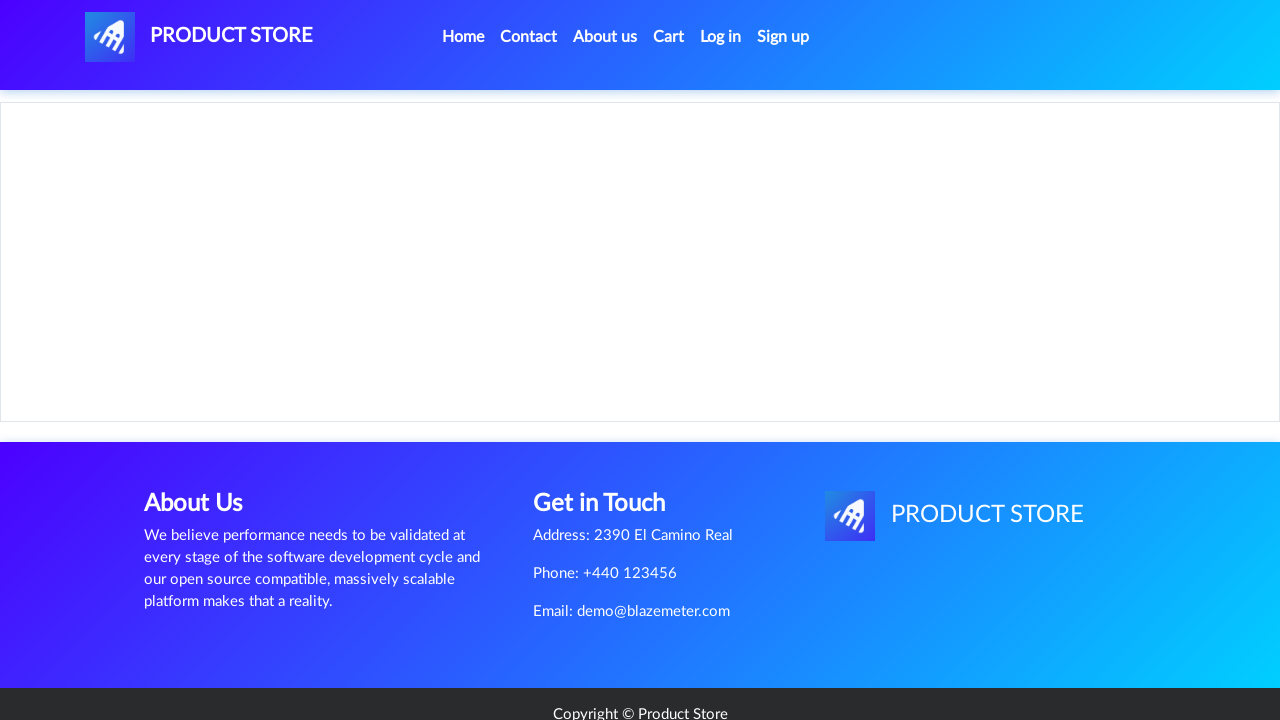

Clicked Add to cart button for Sony vaio i5 at (610, 440) on text=Add to cart
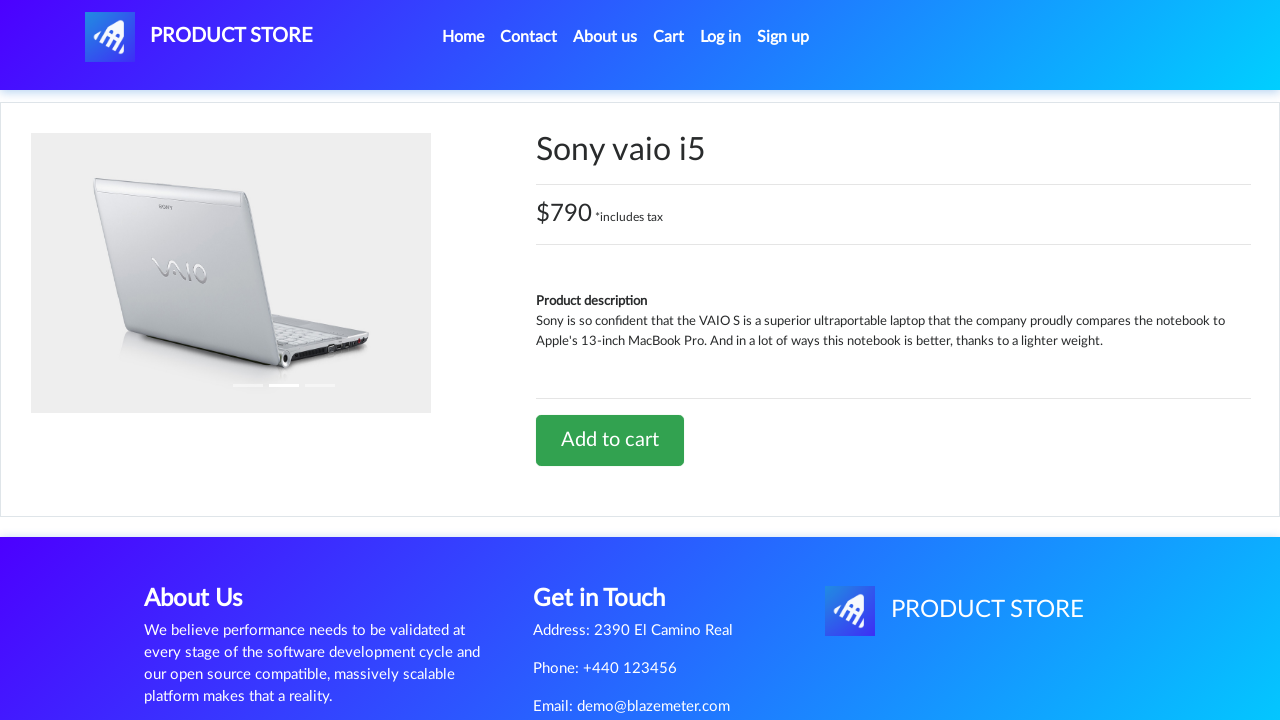

Set up dialog handler and accepted confirmation alert
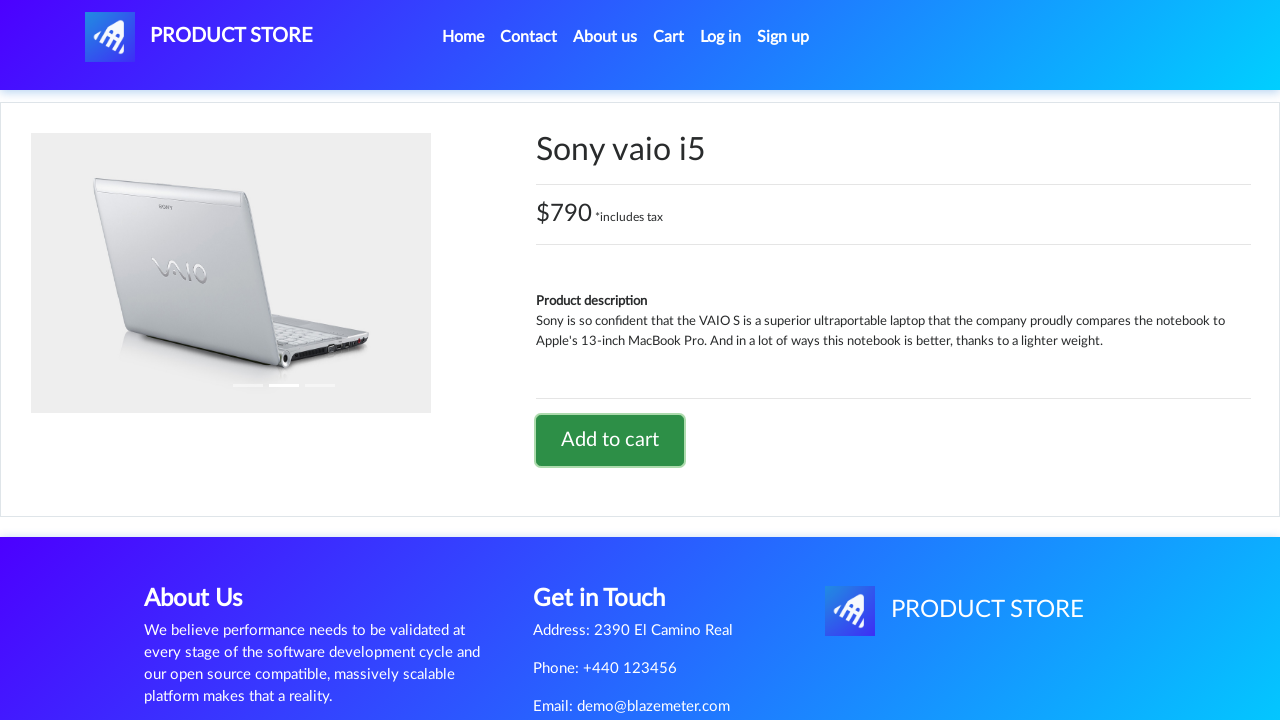

Clicked Home to navigate back at (463, 37) on text=Home
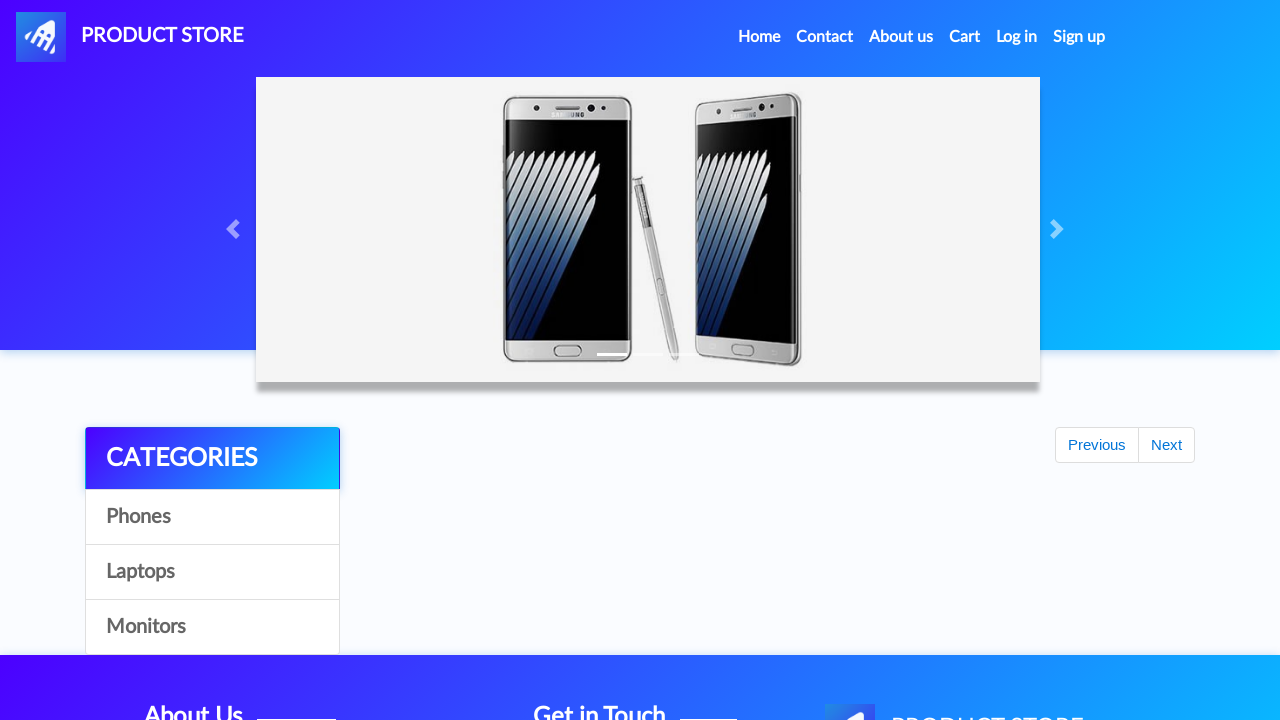

Clicked on Laptop category again at (212, 572) on text=Laptop
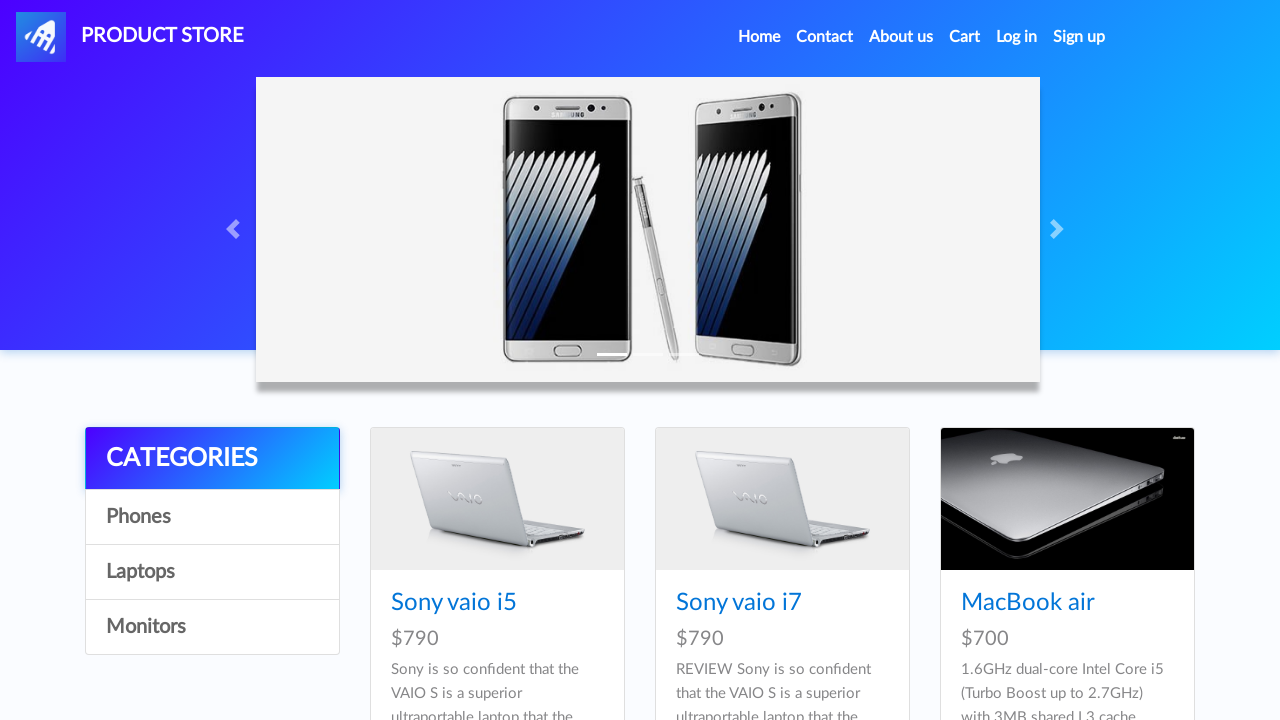

Clicked on Dell i7 8gb product at (448, 361) on text=Dell i7 8gb
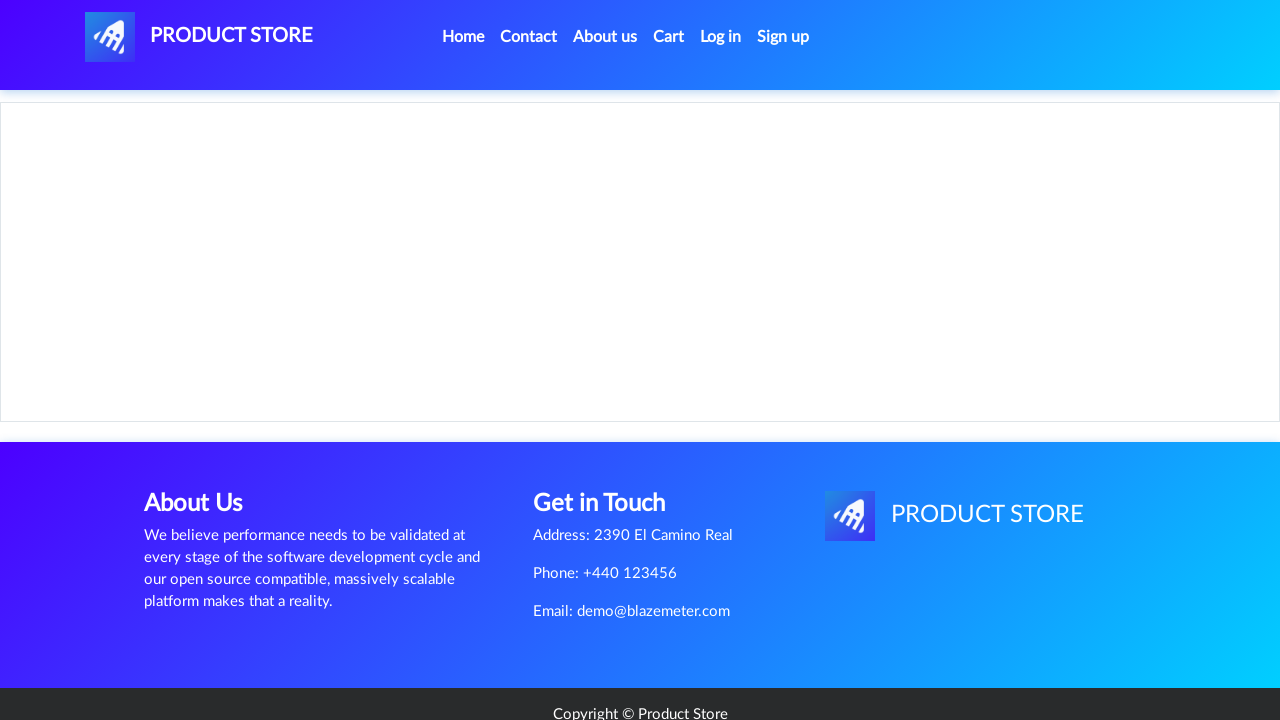

Clicked Add to cart button for Dell i7 8gb at (610, 460) on text=Add to cart
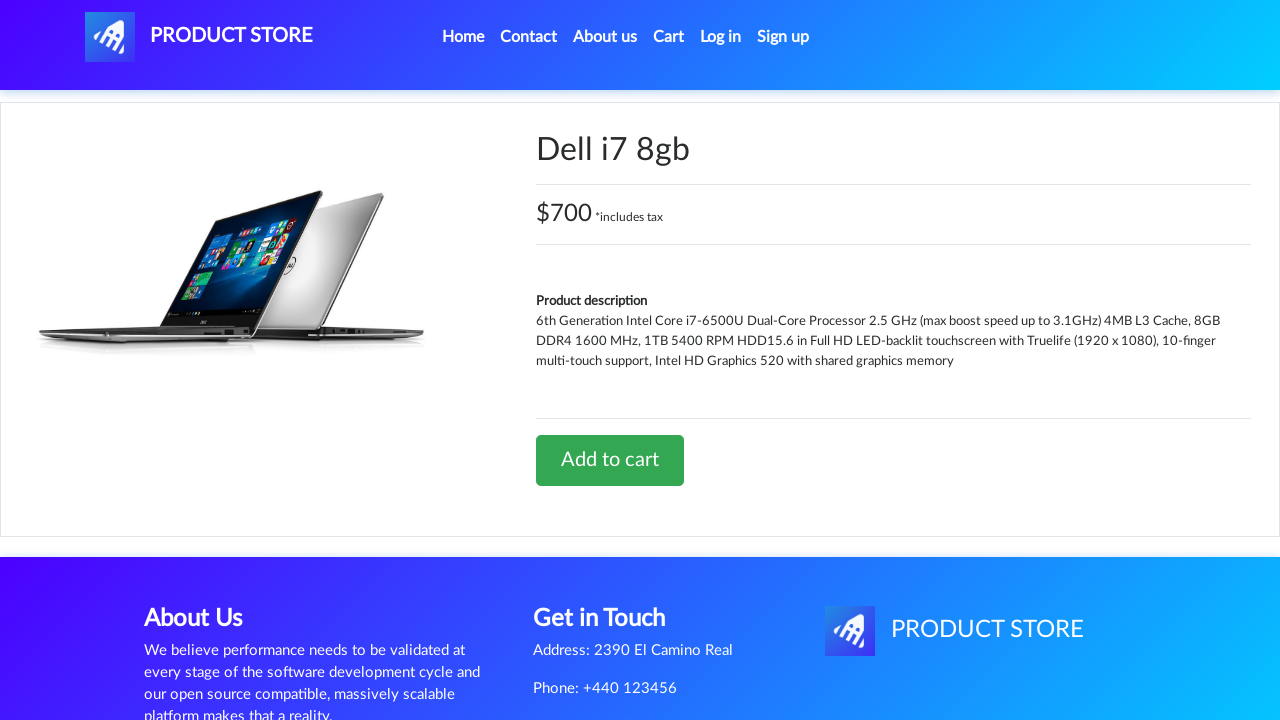

Clicked Home to navigate back at (463, 37) on text=Home
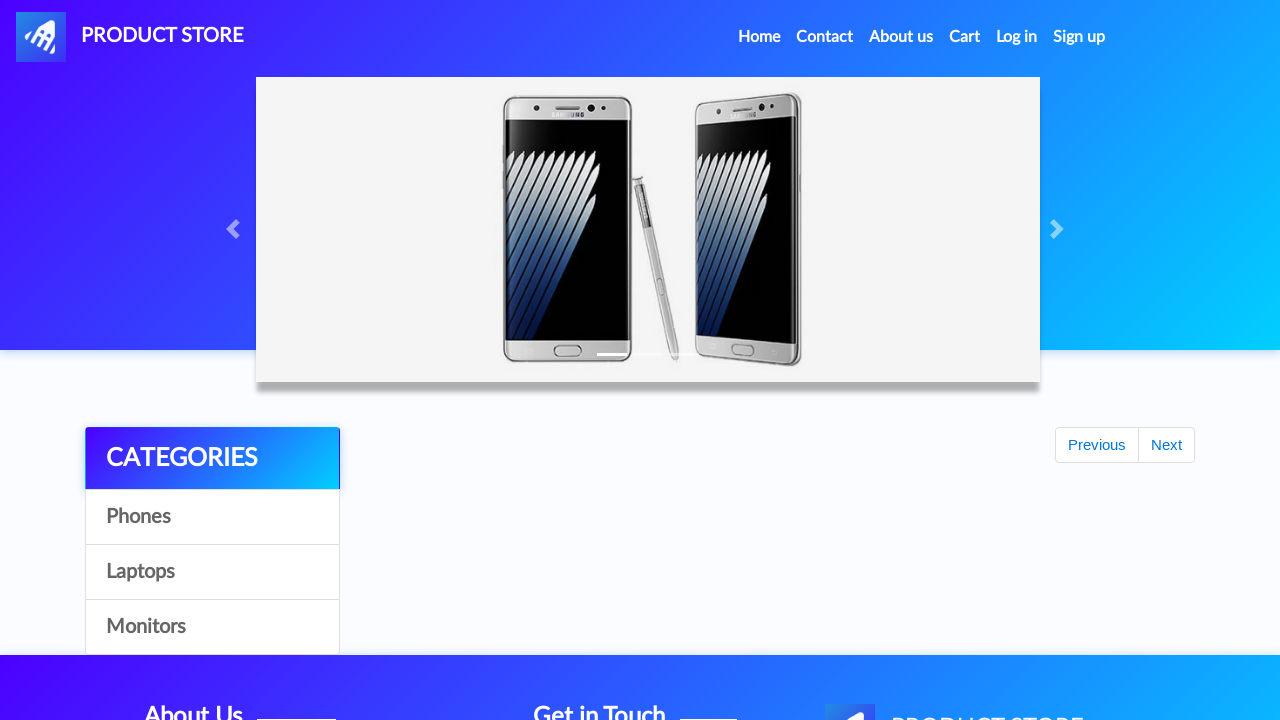

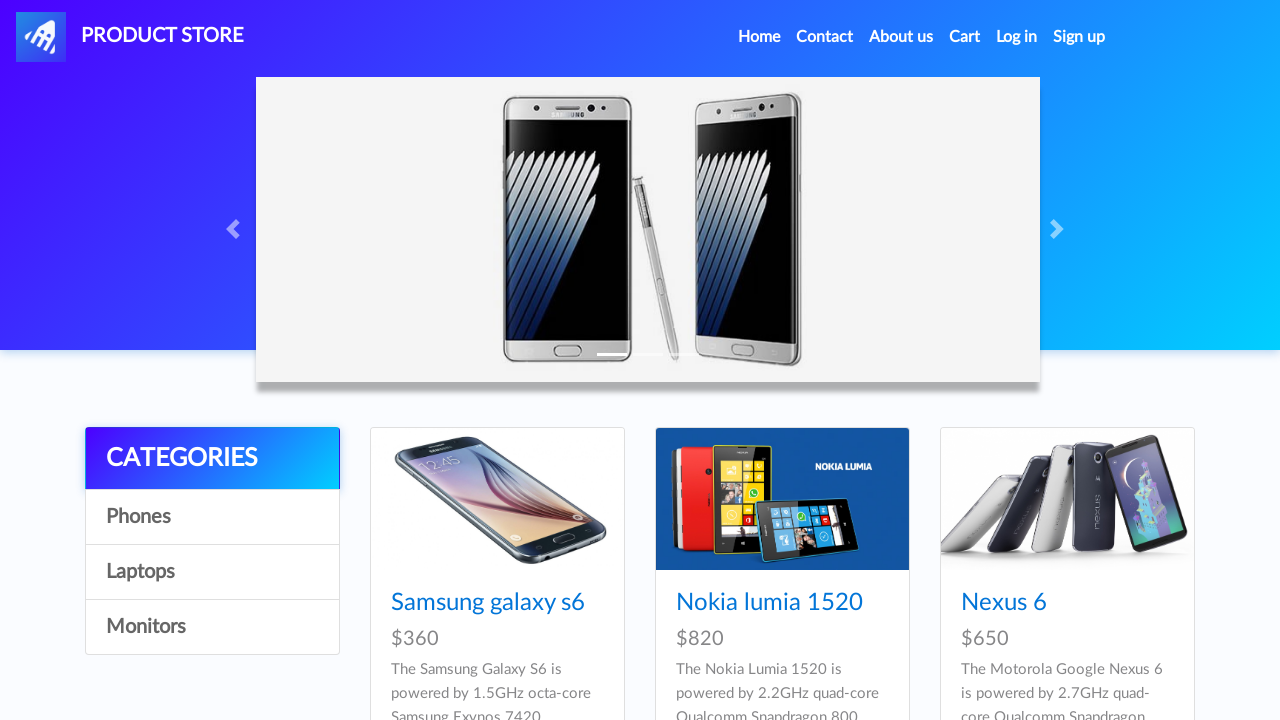